Tests dynamic controls page by verifying textbox is initially disabled, clicking Enable button, waiting for textbox to become enabled, and verifying the success message is displayed

Starting URL: https://the-internet.herokuapp.com/dynamic_controls

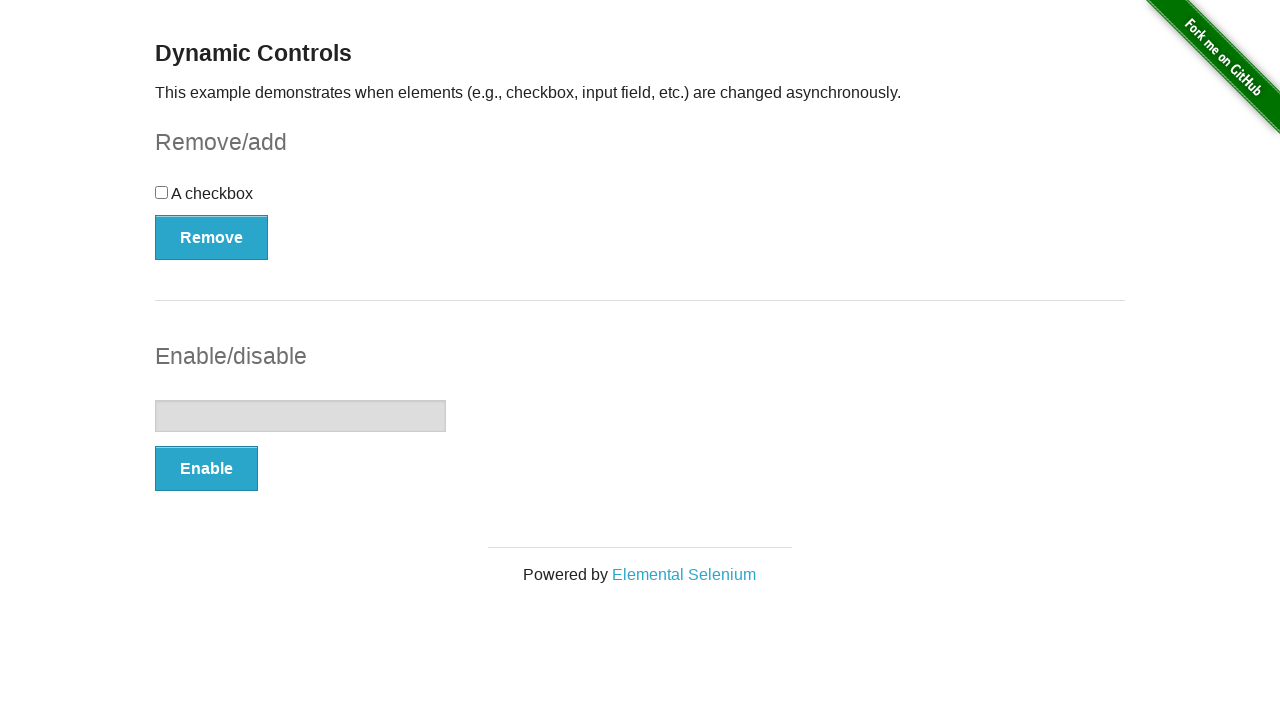

Verified textbox is initially disabled
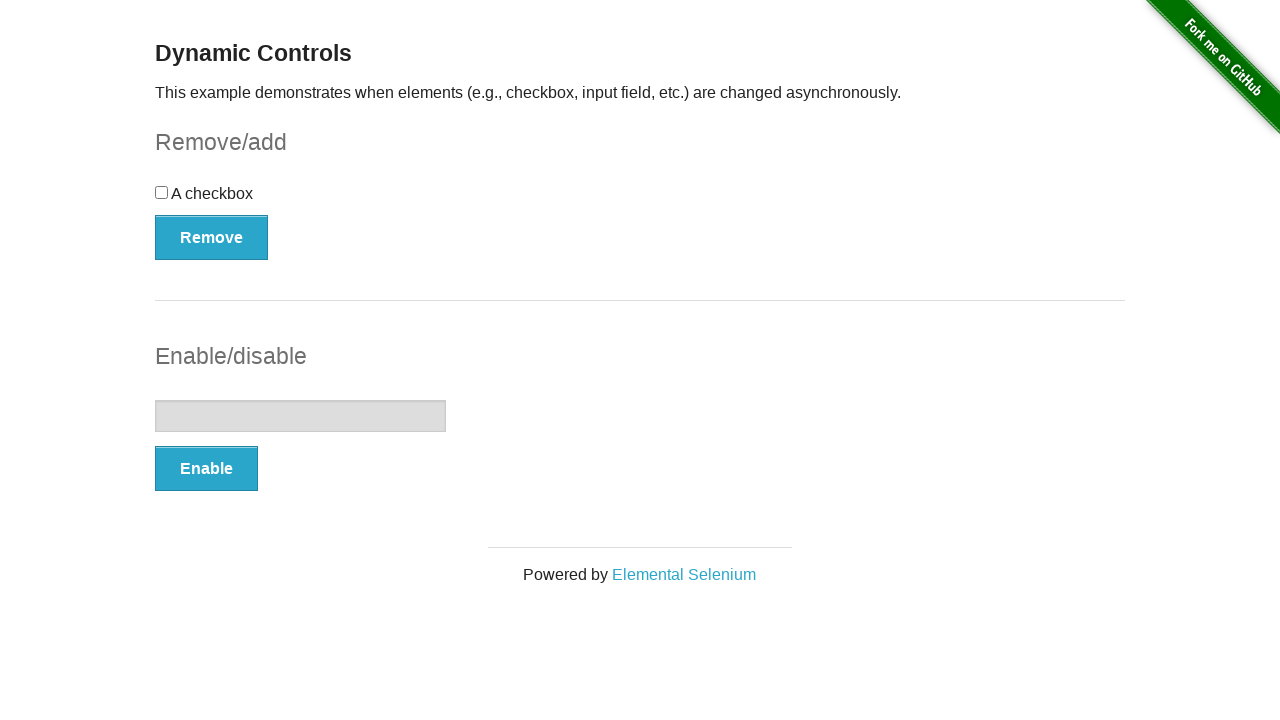

Clicked Enable button at (206, 469) on button:text('Enable')
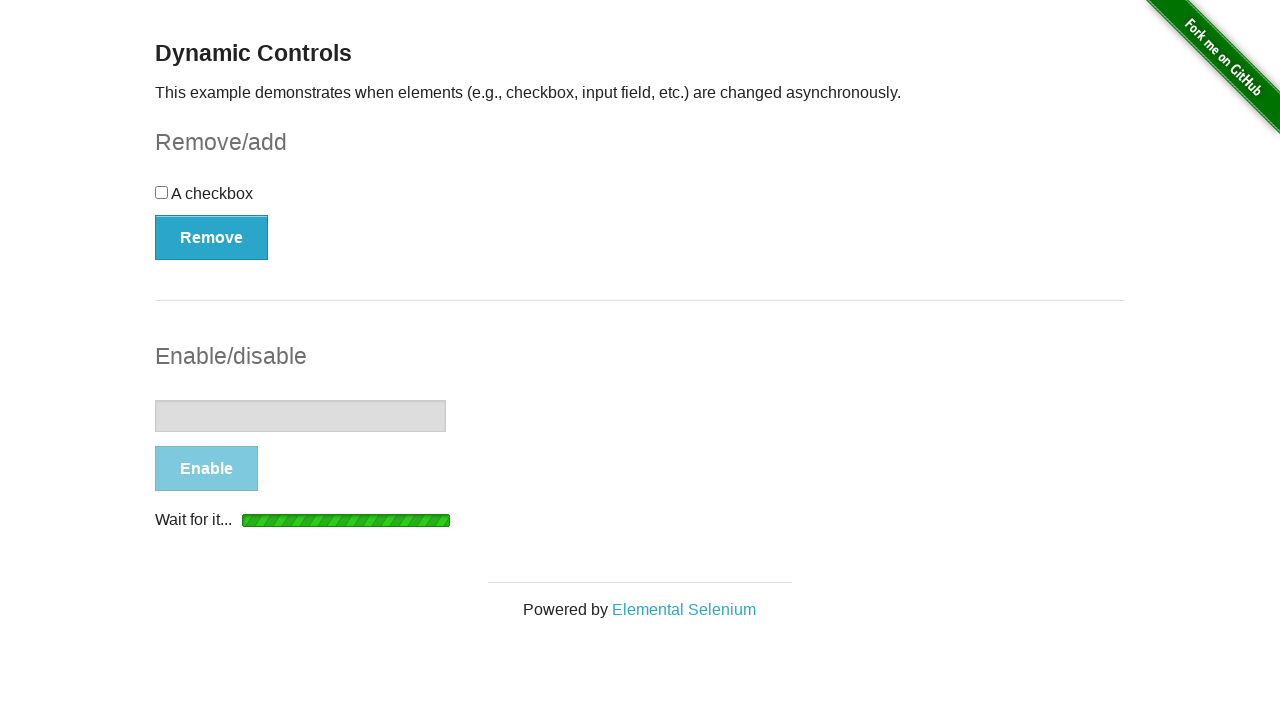

Waited for textbox to become enabled
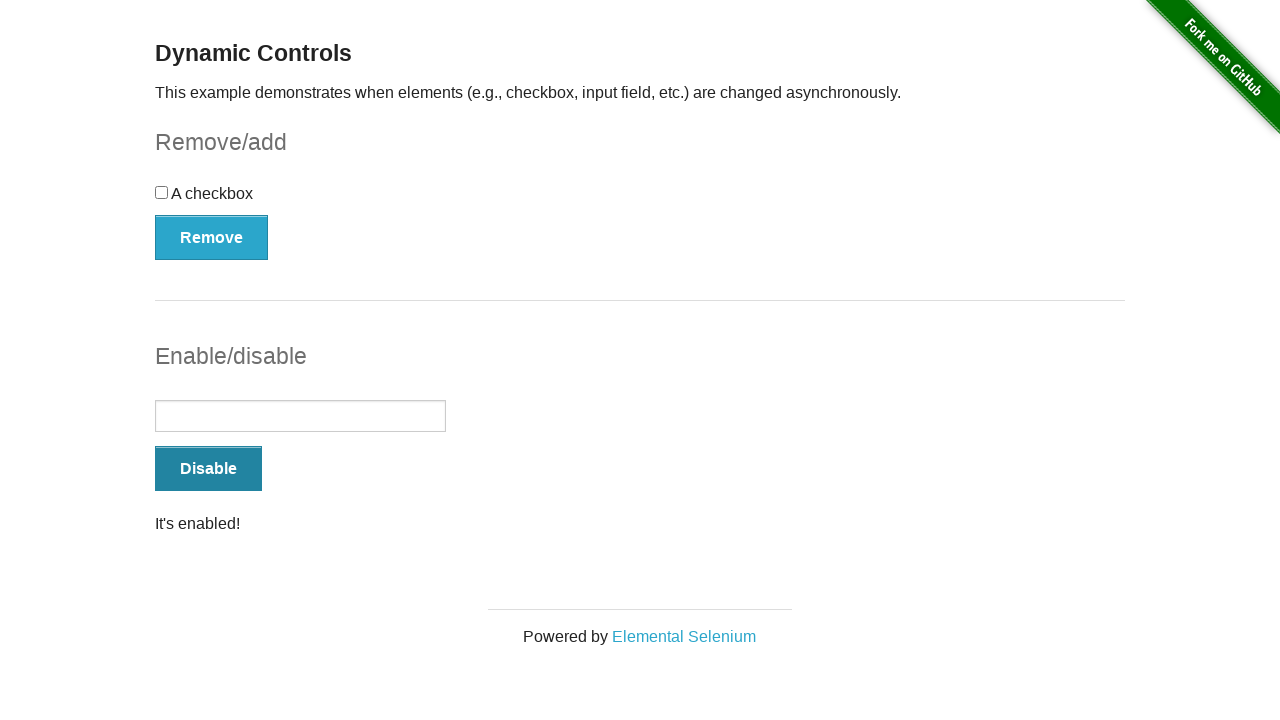

Verified success message is displayed
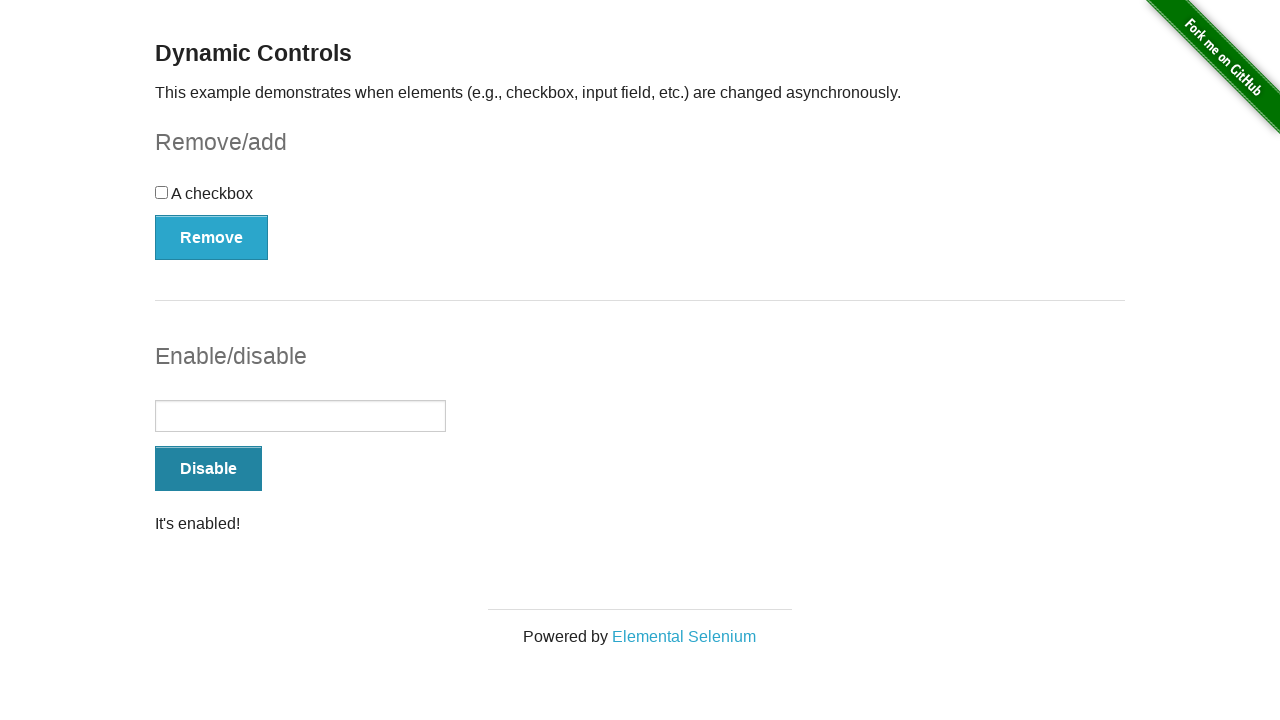

Verified textbox is now enabled
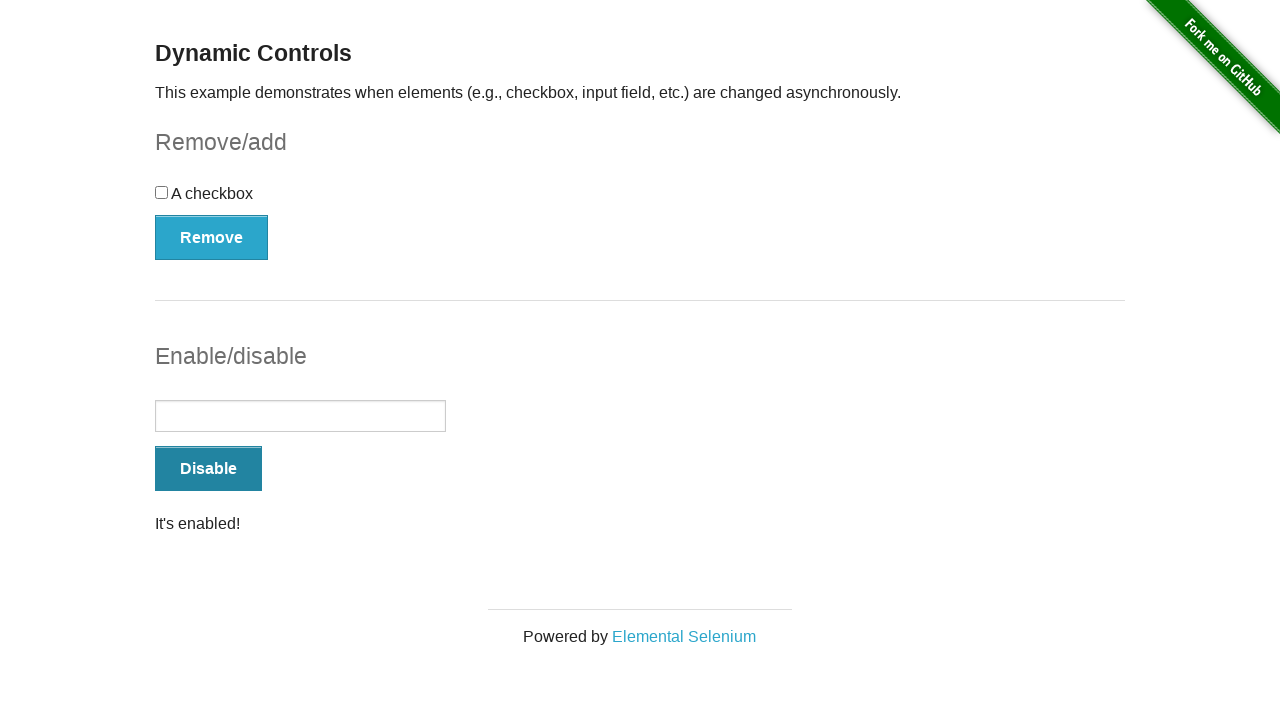

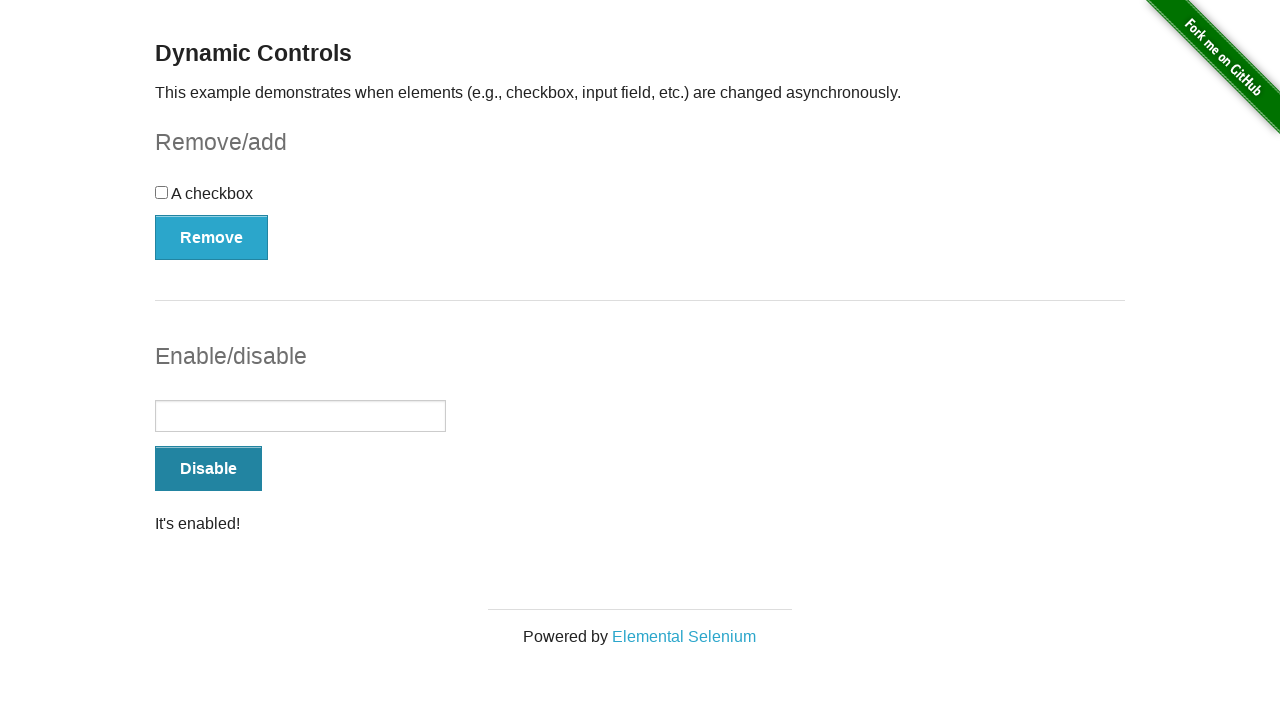